Navigates to a test automation practice website and takes a screenshot of the page

Starting URL: https://testautomationpractice.blogspot.com/

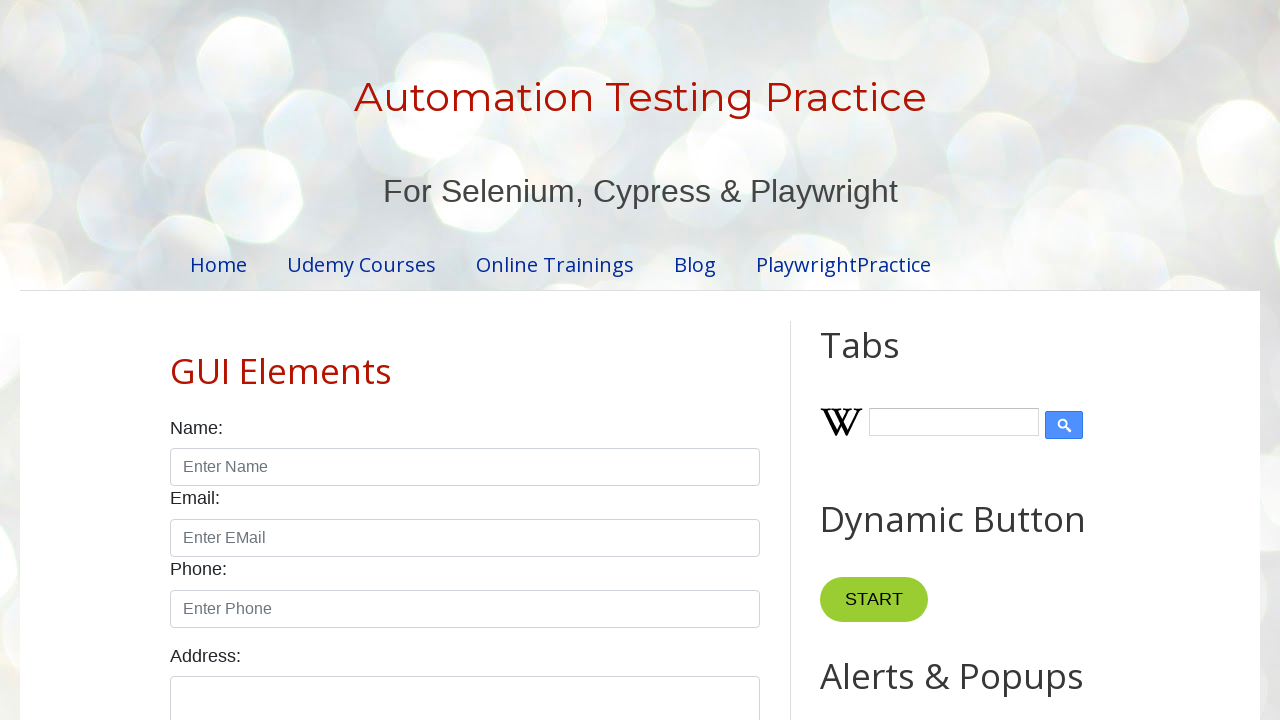

Waited for page to reach networkidle state
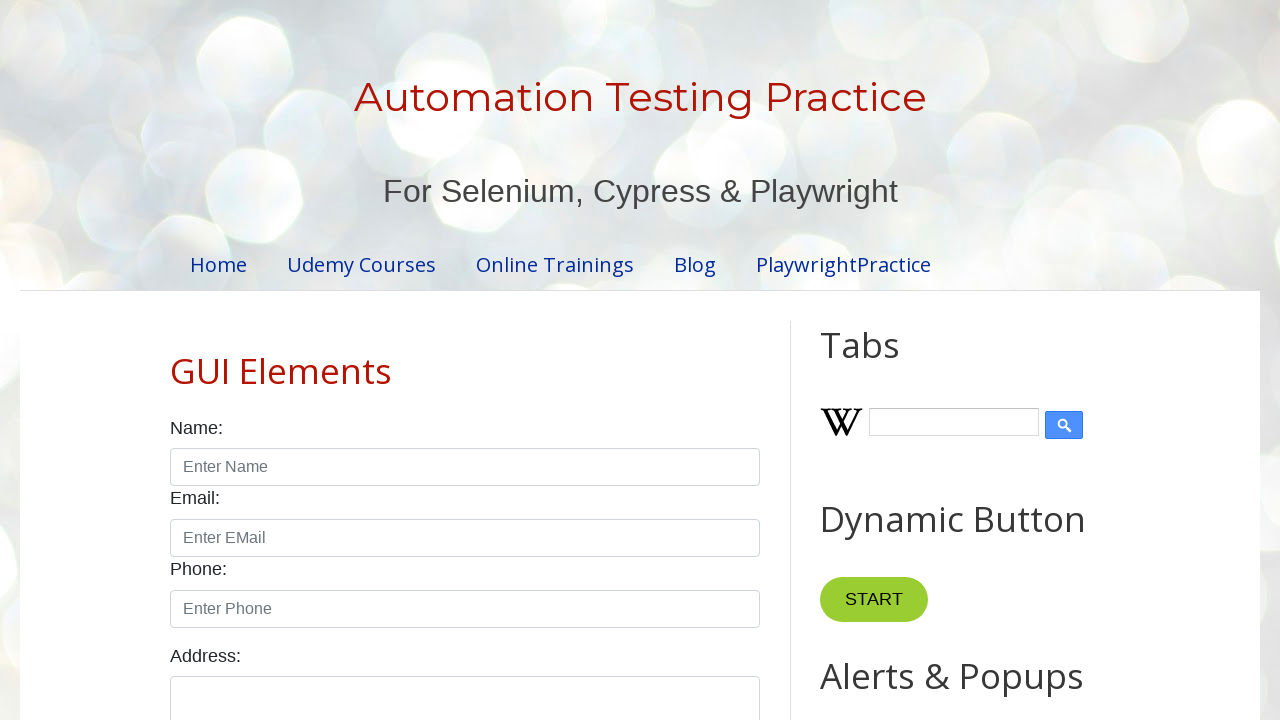

Took screenshot of test automation practice website
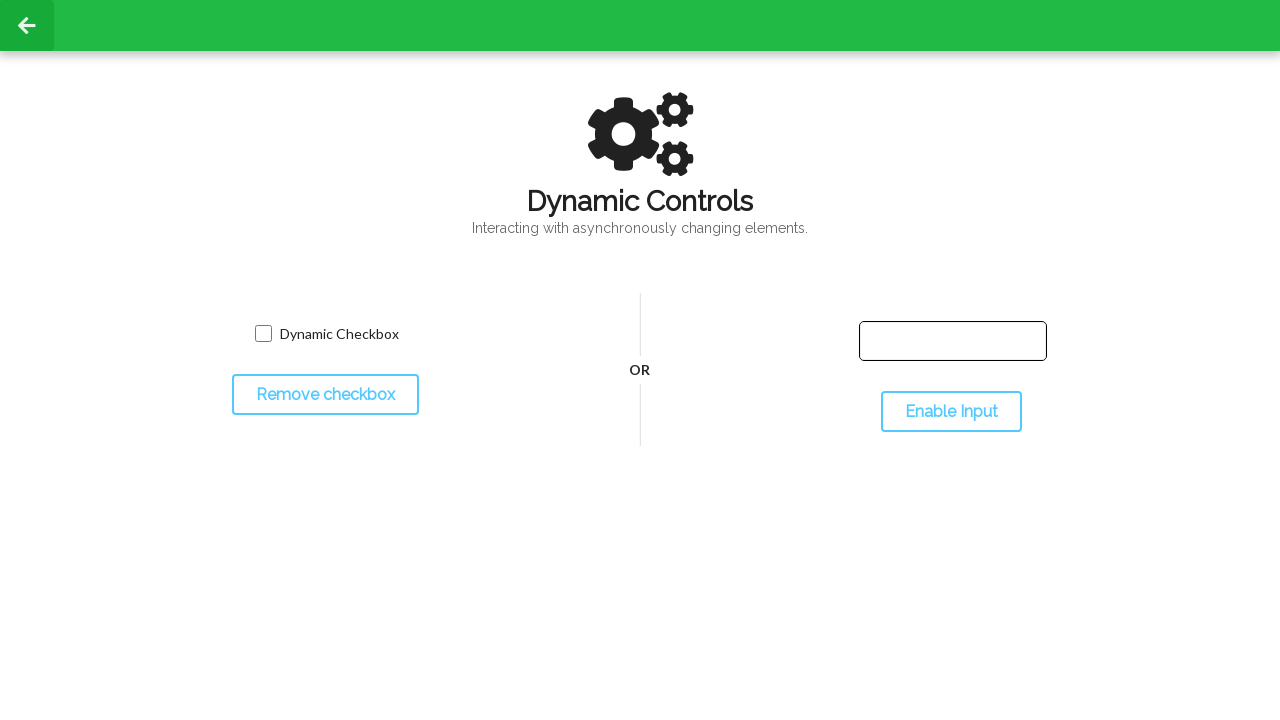

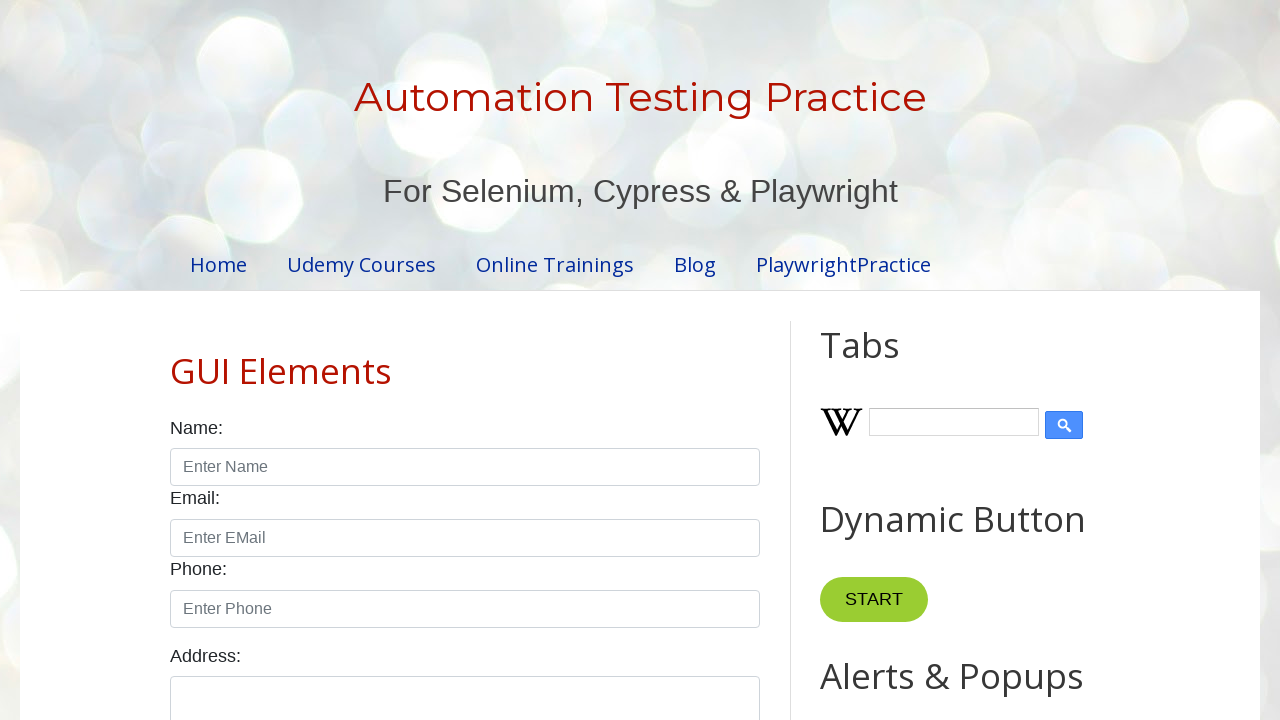